Tests validation error messages when attempting to register a partner without filling in required fields on the WalkDog registration form.

Starting URL: https://walkdog.vercel.app/

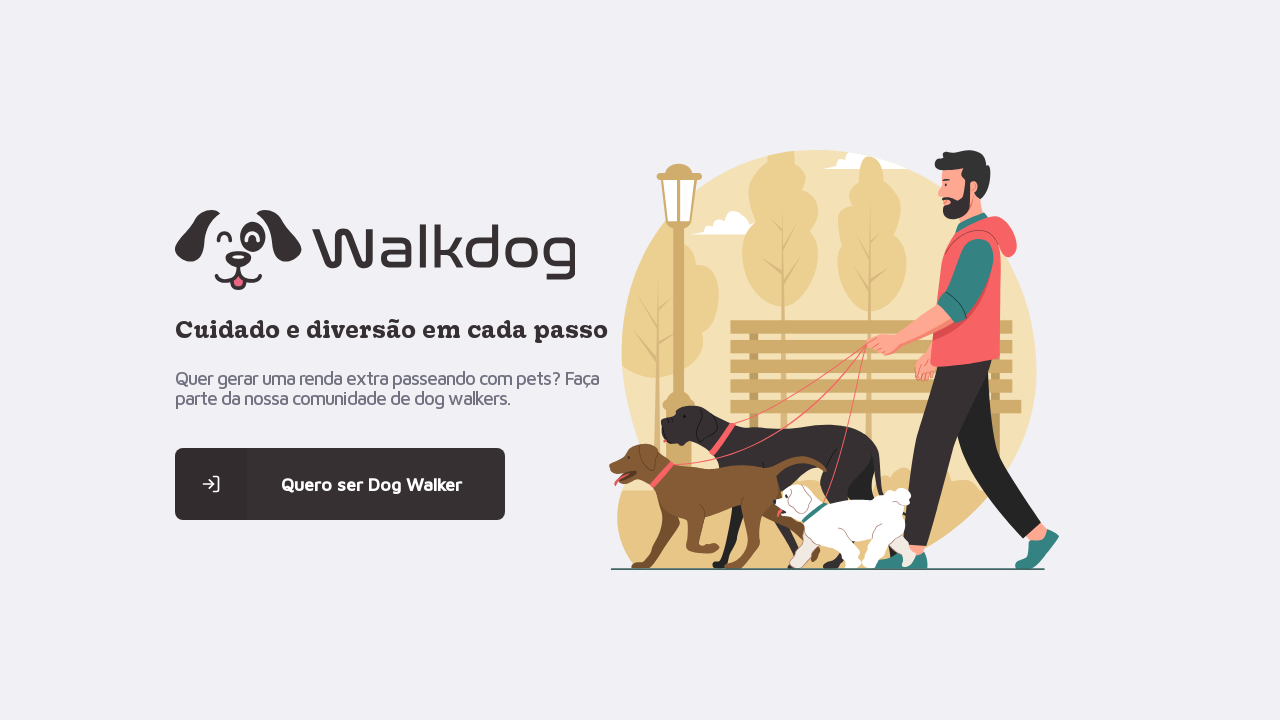

Navigated to WalkDog registration page
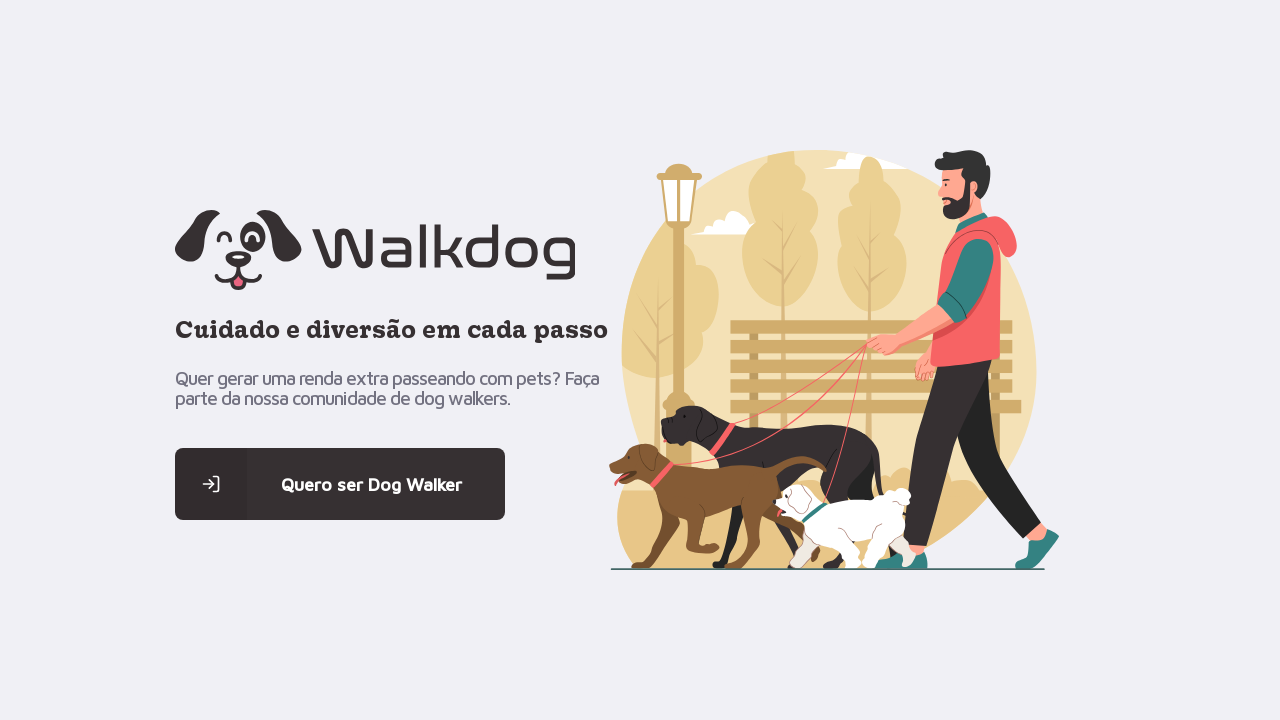

Clicked on registration link at (211, 484) on .content > main:nth-child(1) > a:nth-child(4) > span:nth-child(1)
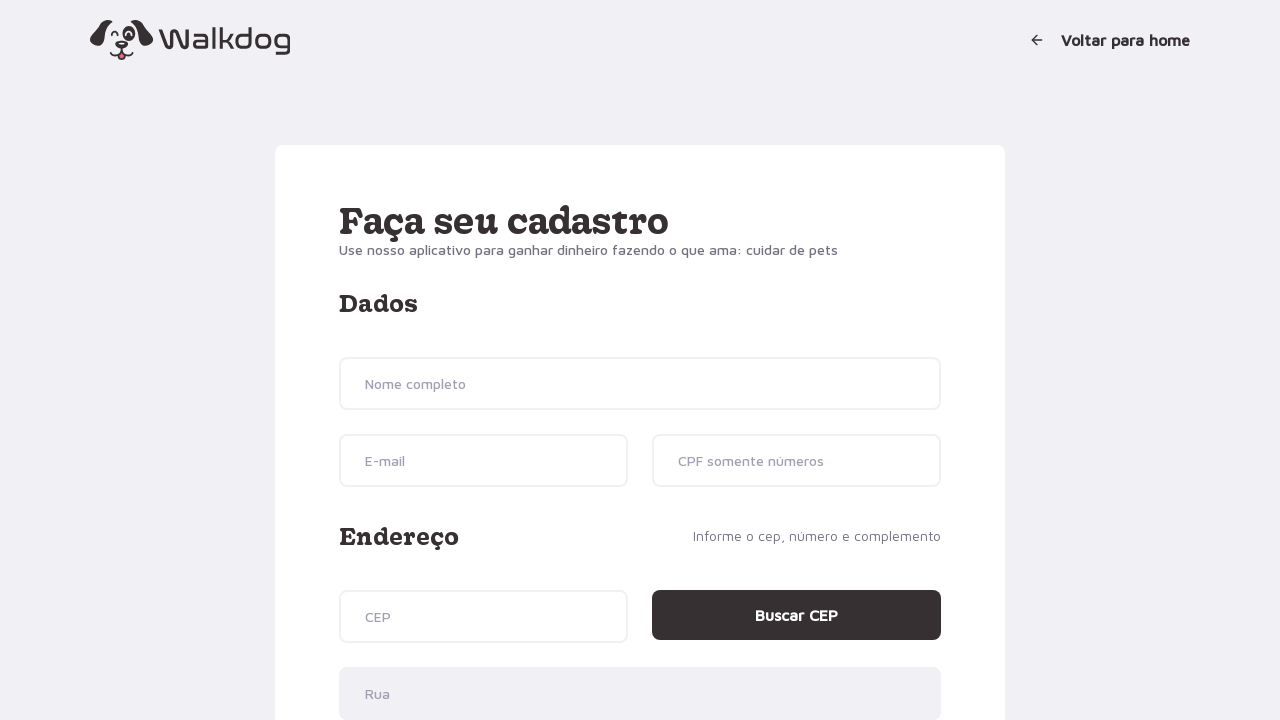

Clicked register button without filling required fields at (866, 548) on .button-register
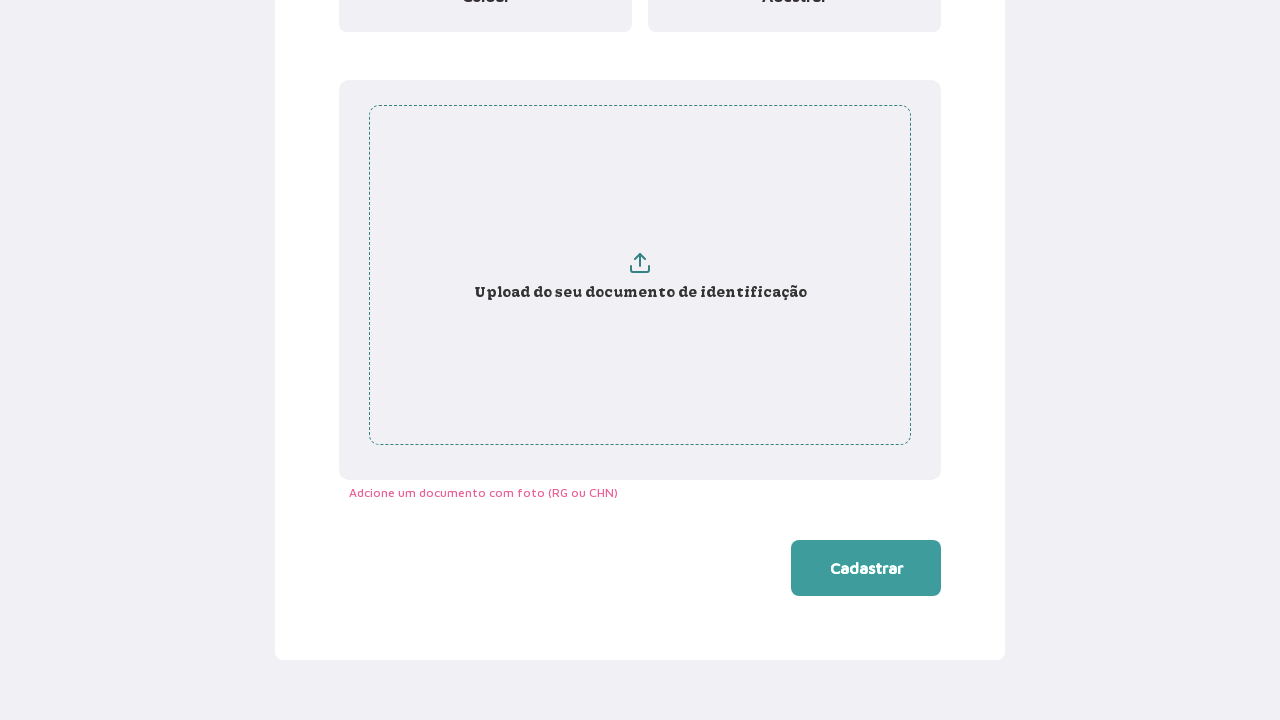

First validation error message appeared
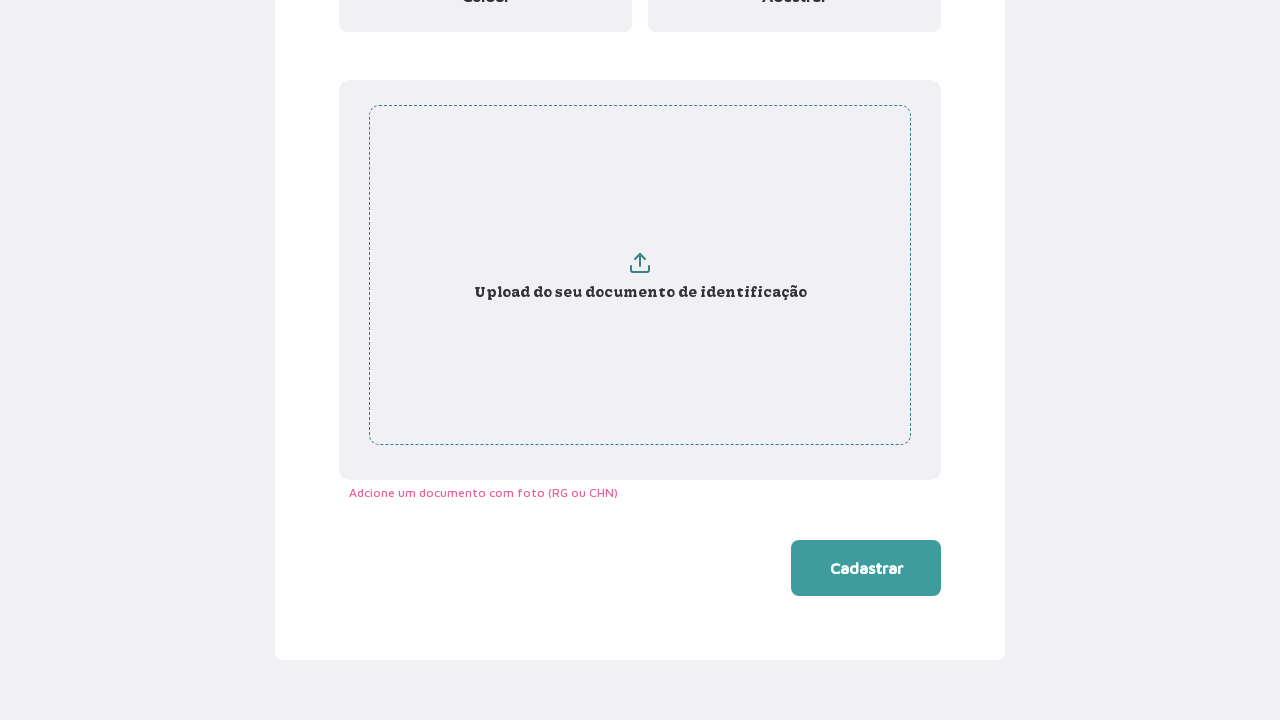

Email validation error message is visible
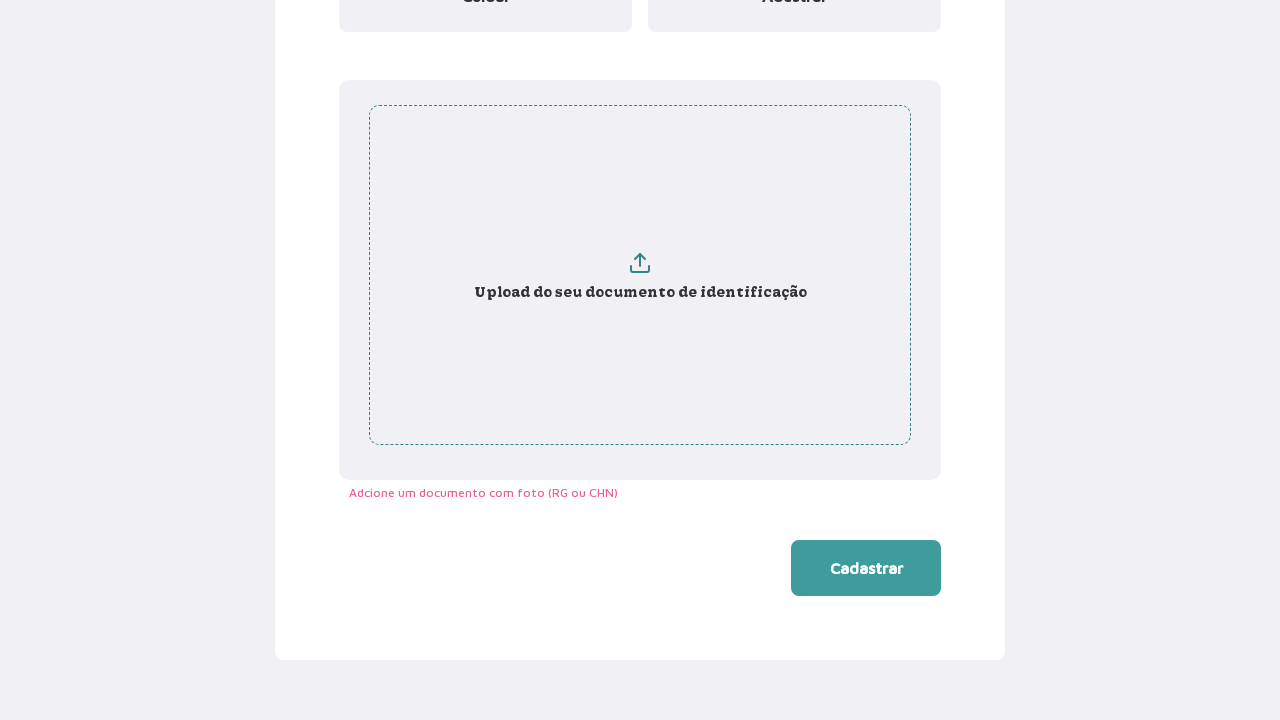

CPF validation error message is visible
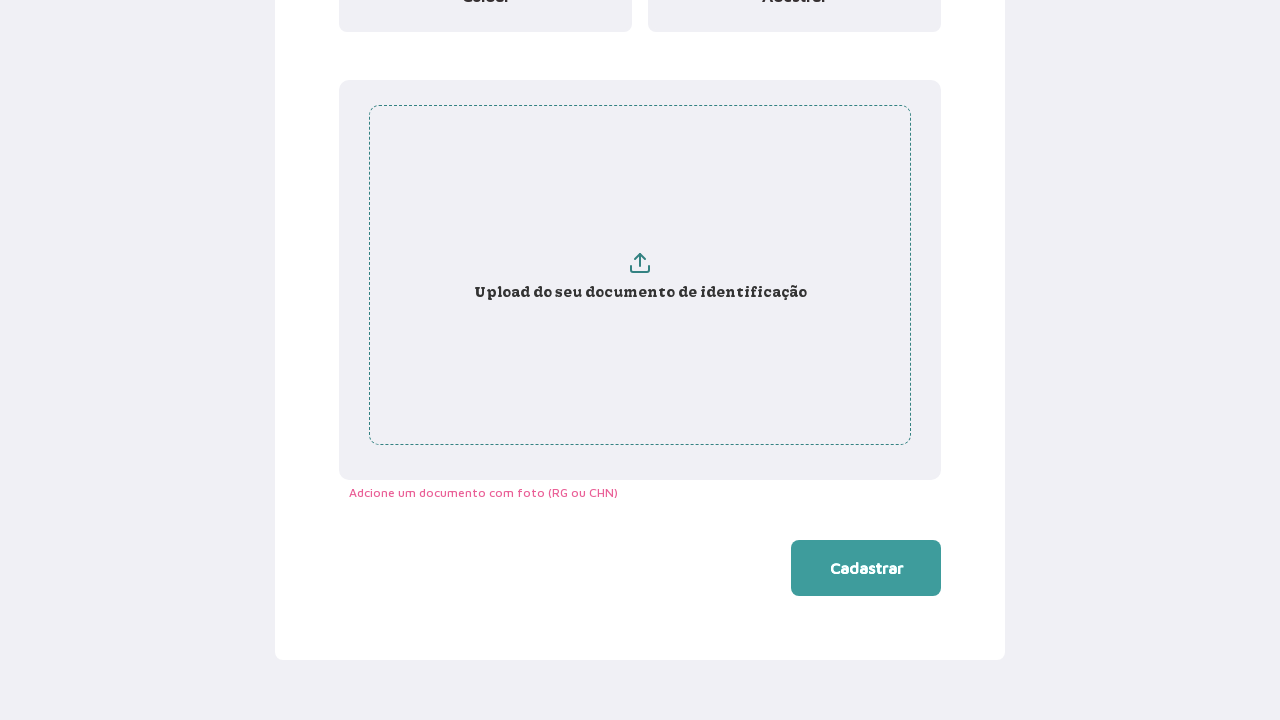

Number validation error message is visible
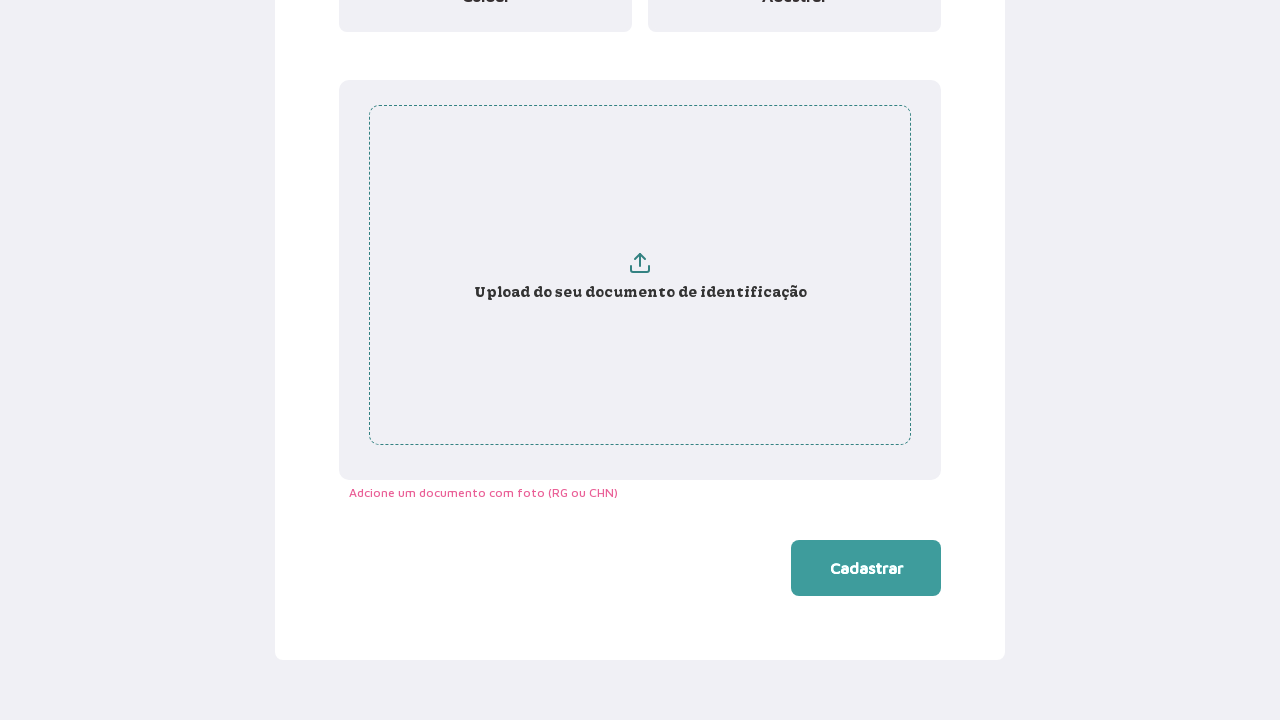

Document validation error message is visible
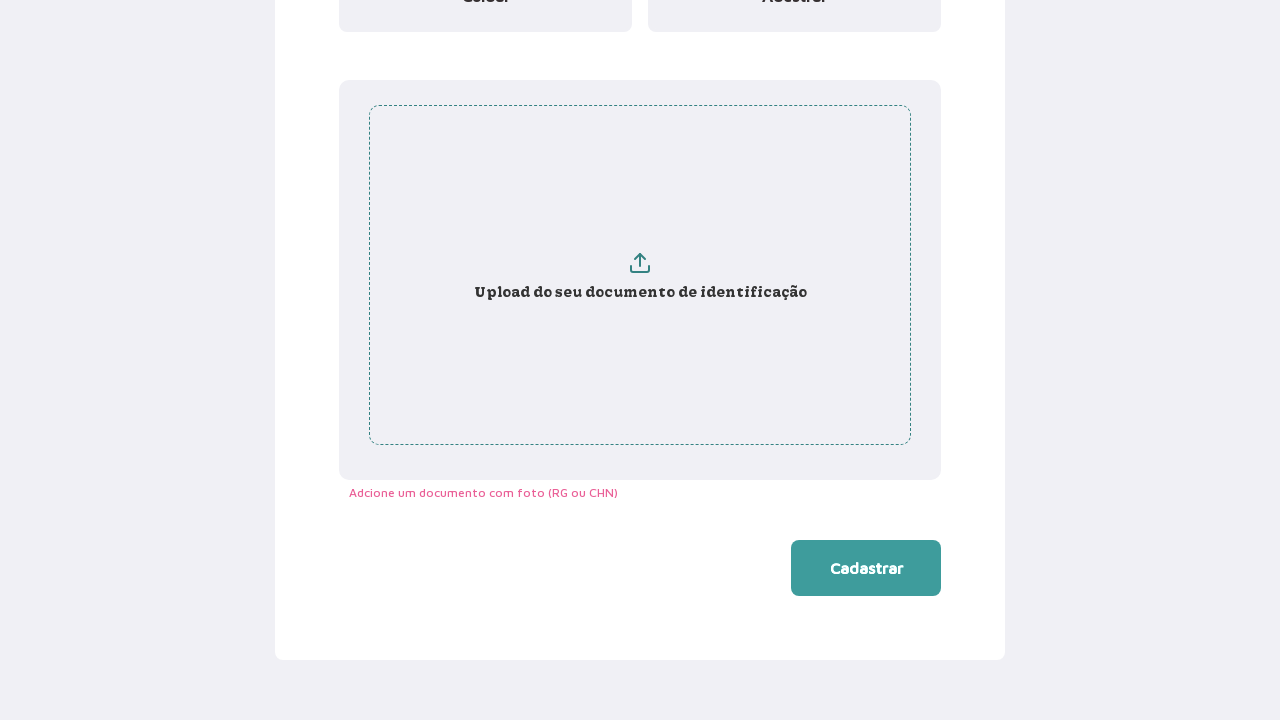

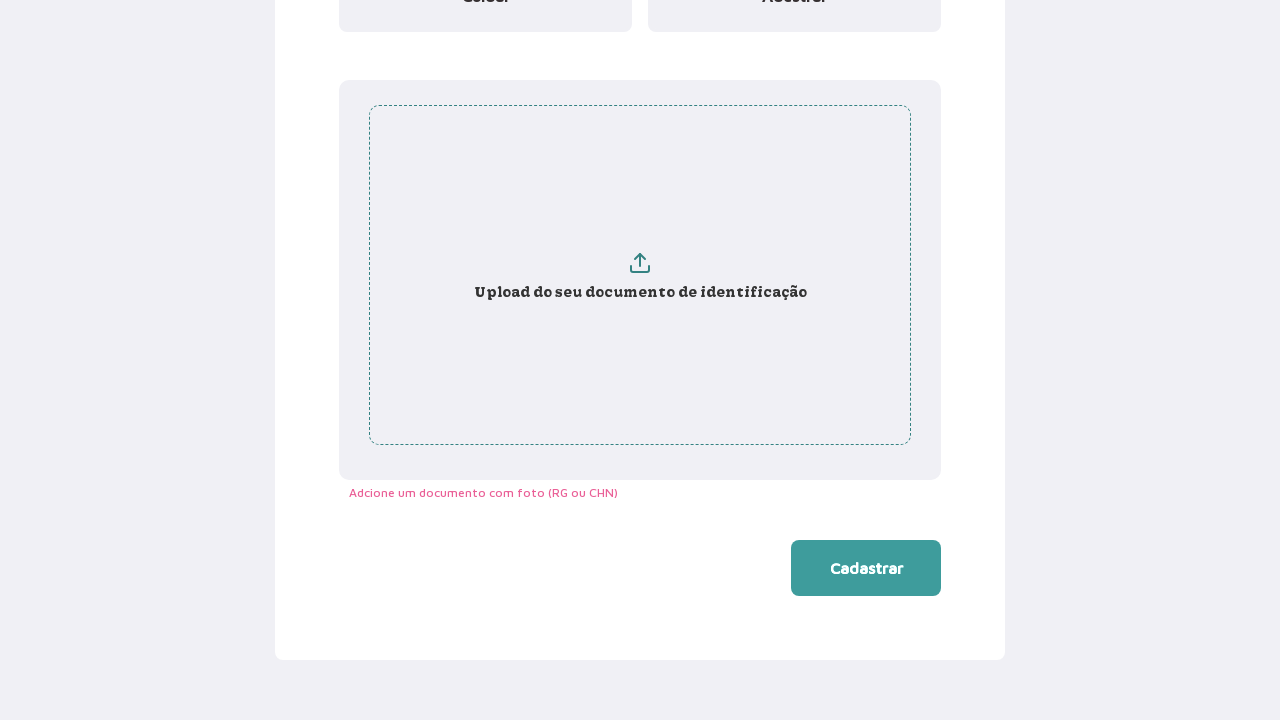